Tests byte generation by selecting the "bytes" option, entering a specific byte count, and verifying the generated text length

Starting URL: https://lipsum.com/

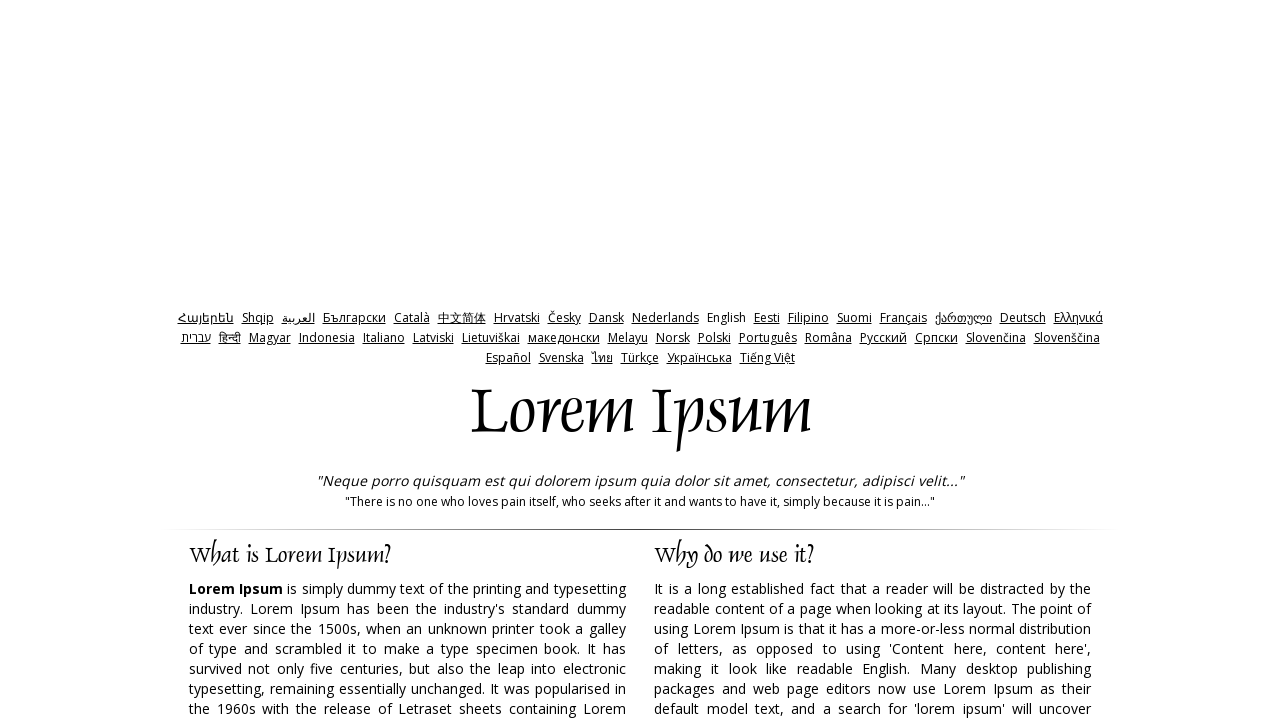

Clicked on 'bytes' radio button label to select byte generation mode at (765, 360) on xpath=//label[@for='bytes']
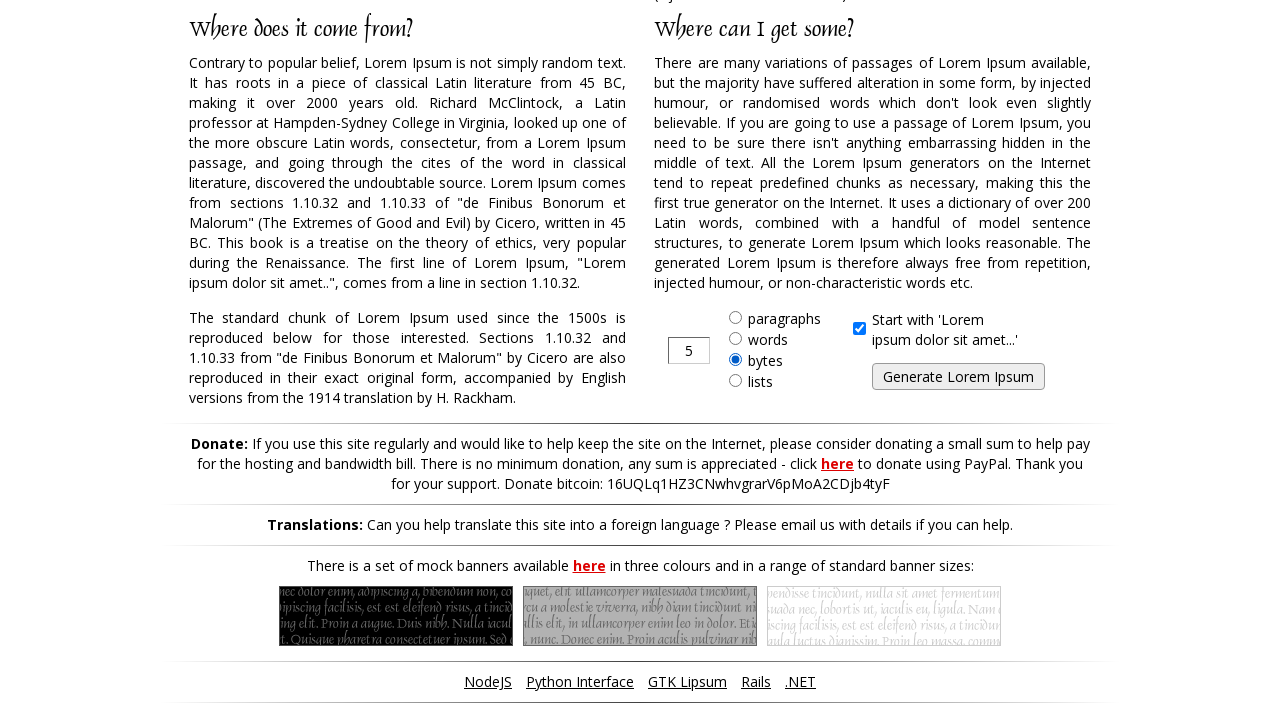

Cleared the byte count input field on input[type='text']
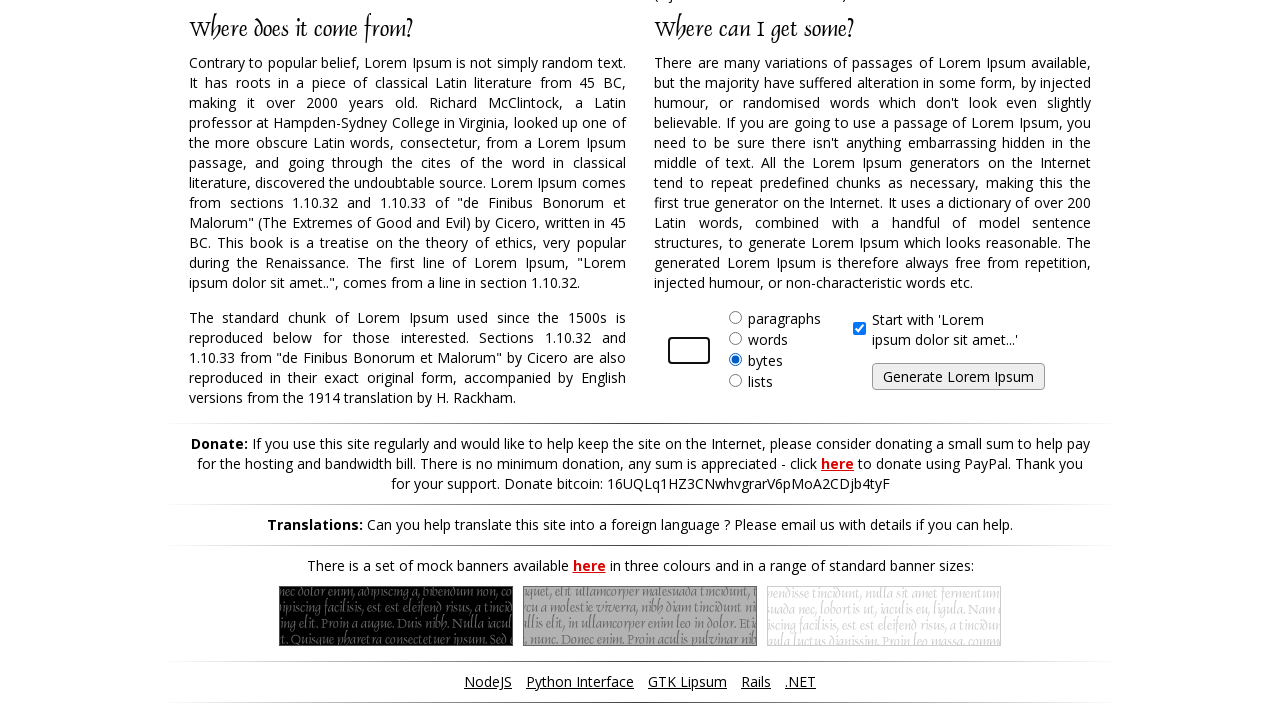

Entered '50' as the desired byte count on input[type='text']
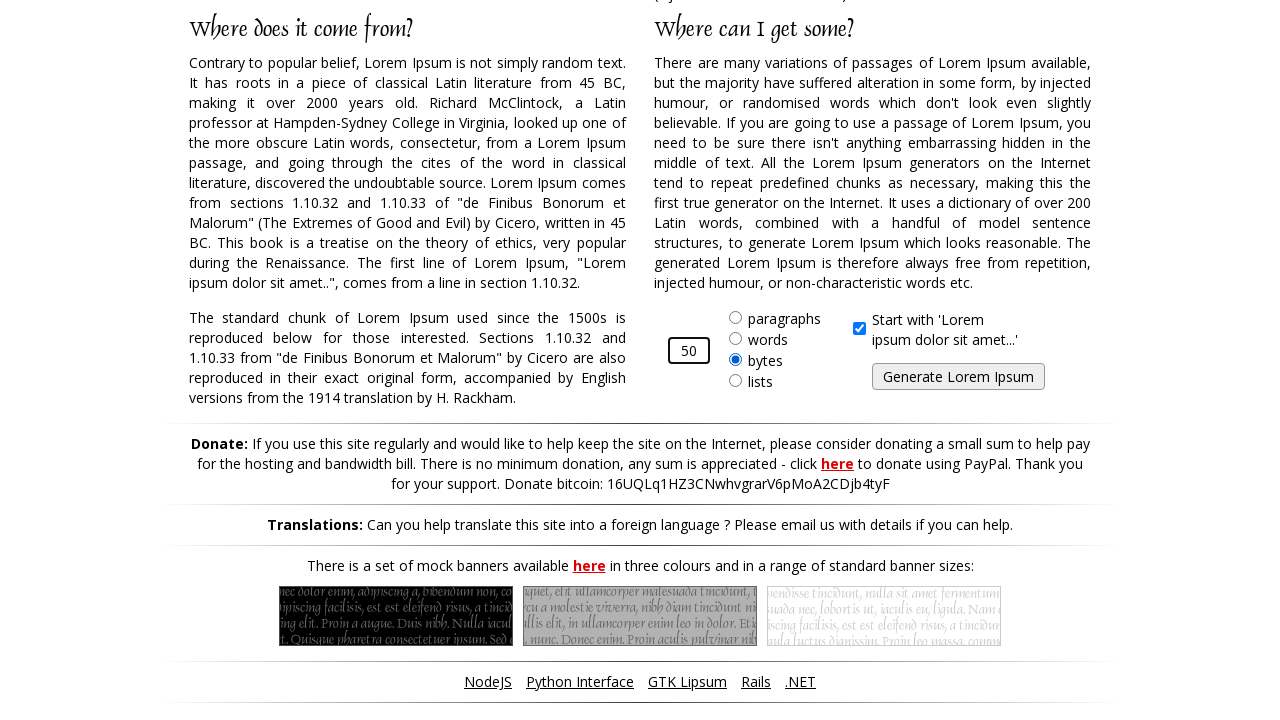

Clicked the generate button to create text with specified byte size at (958, 377) on input#generate
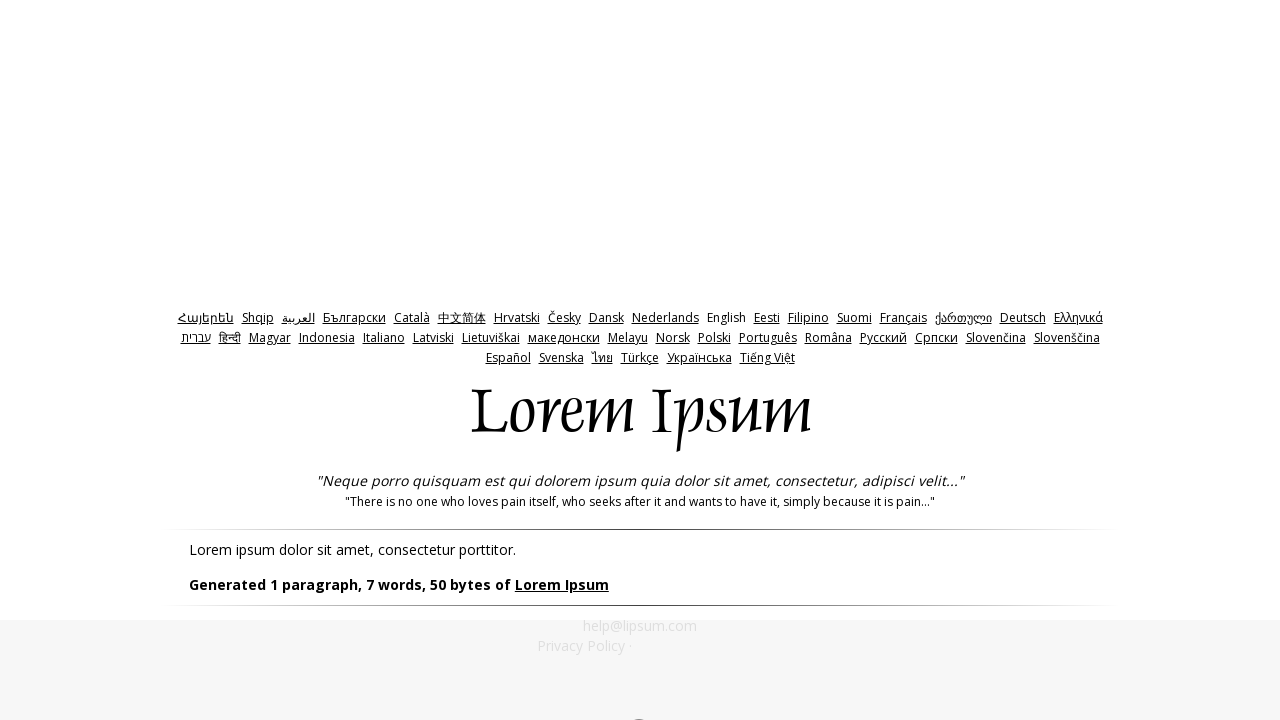

Generated text appeared and lipsum element is visible
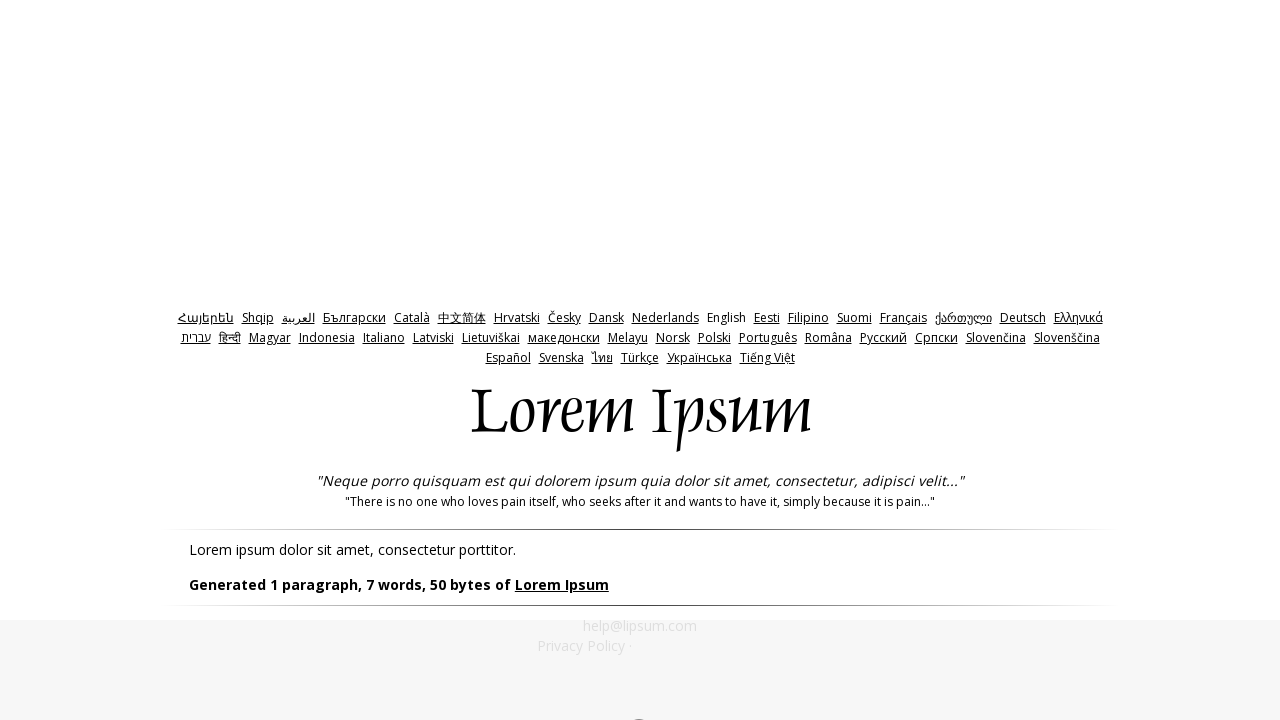

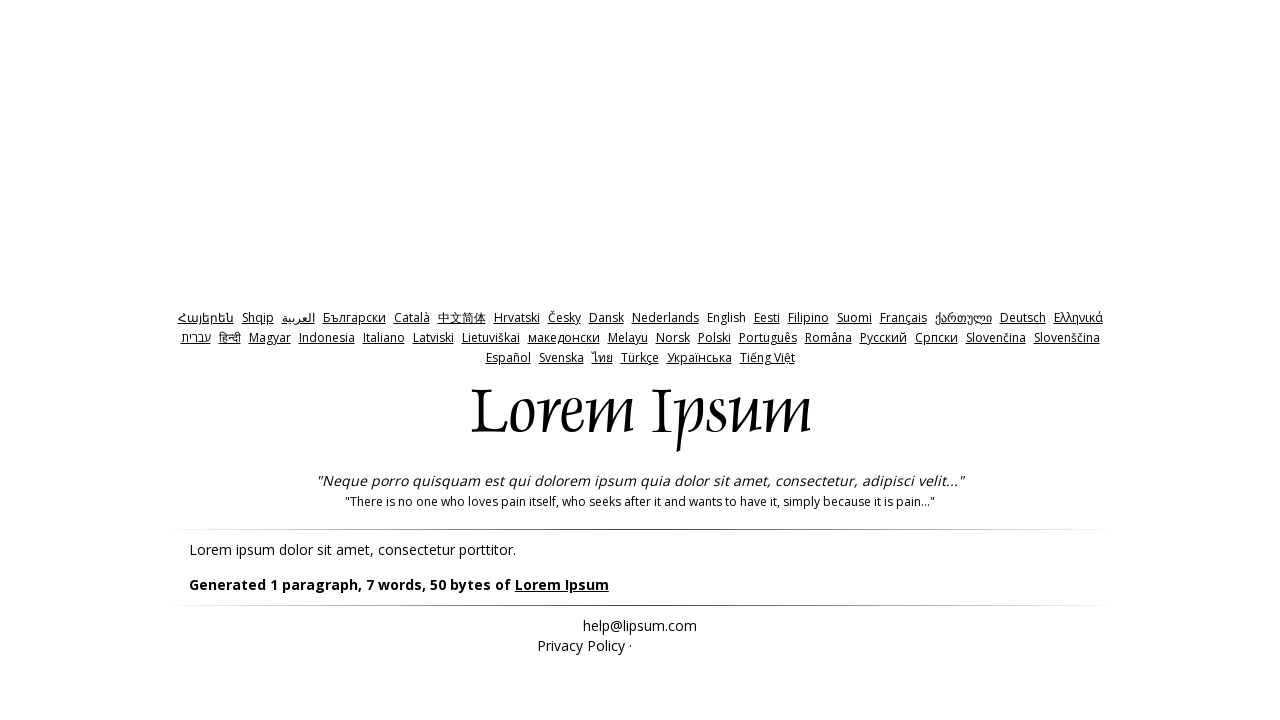